Alternative implementation that submits empty form and checks error message formatting

Starting URL: http://www.99-bottles-of-beer.net/submitnewlanguage.html

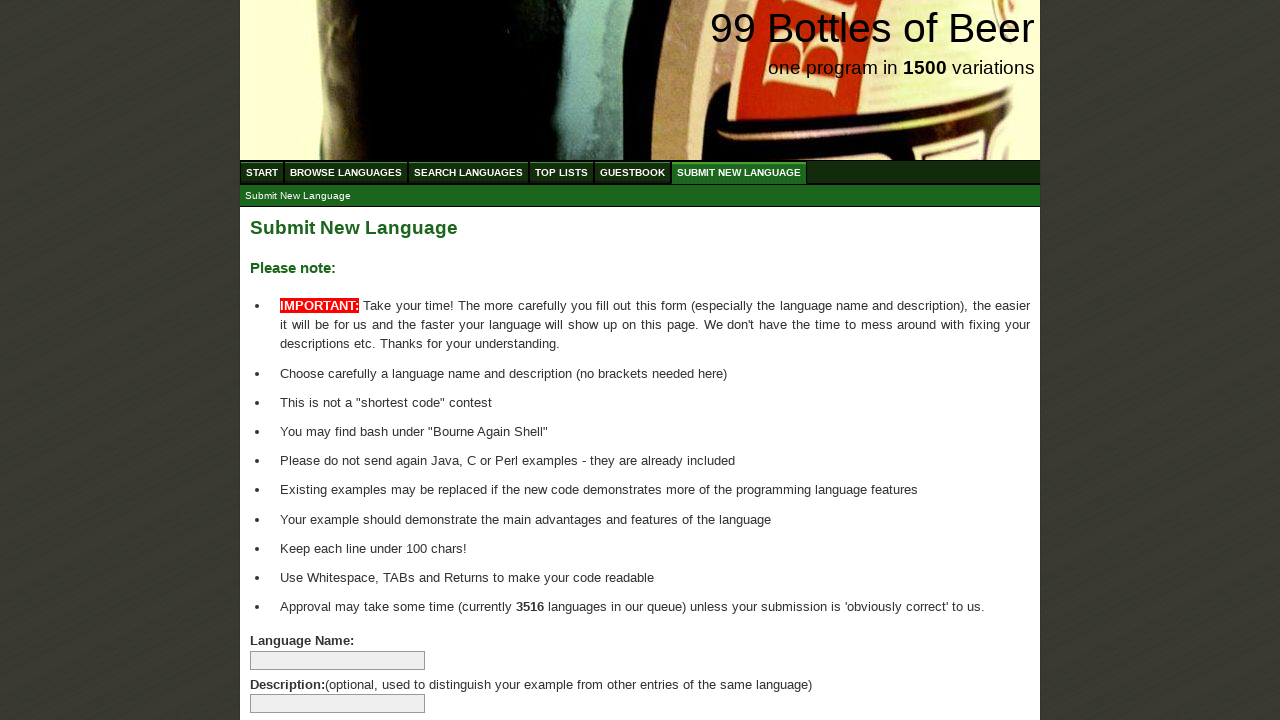

Navigated to the submit new language form page
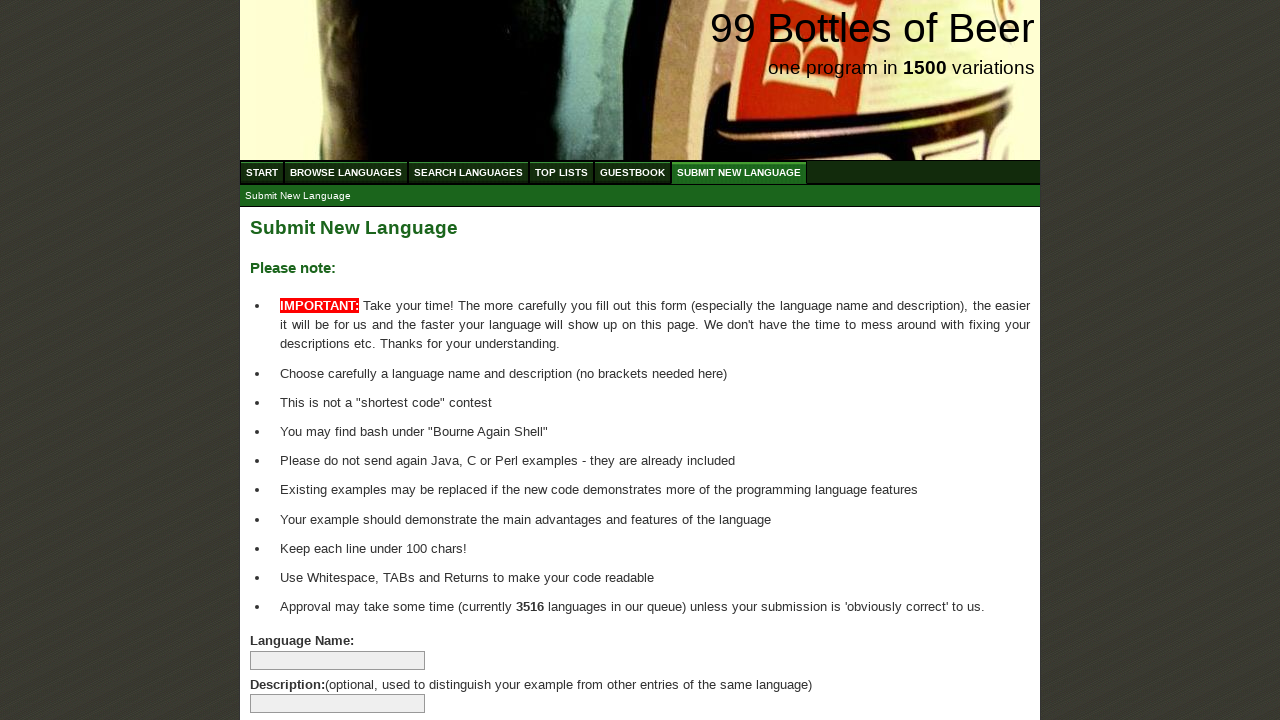

Clicked Submit Language button without filling any form fields at (294, 665) on xpath=//form[@id='addlanguage']//input[@type='submit']
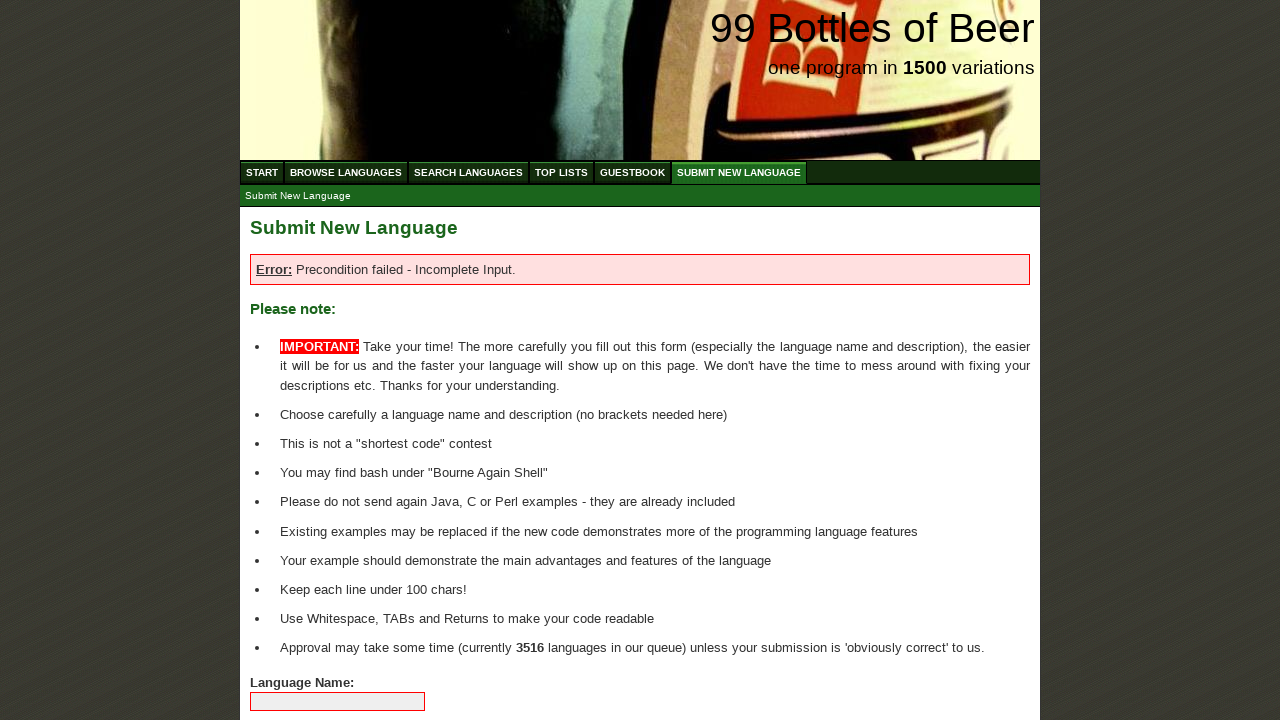

Error message appeared on the page
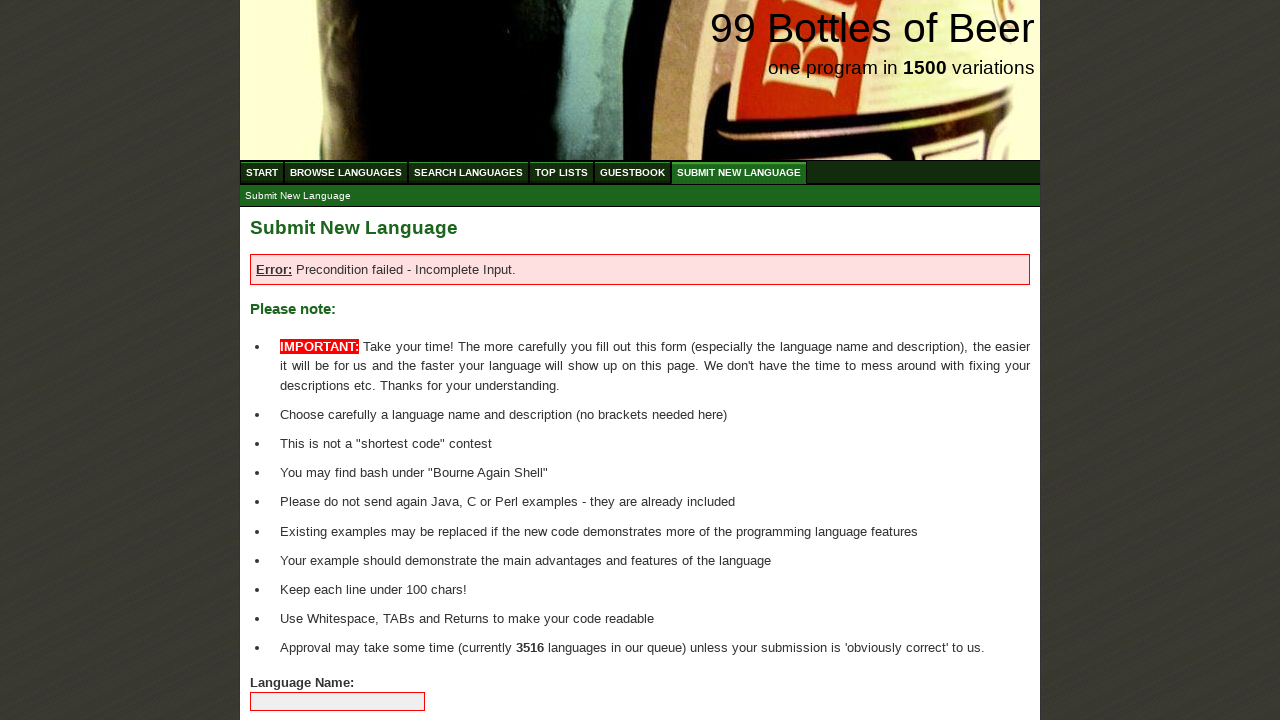

Retrieved error message text: 'Error: Precondition failed - Incomplete Input.'
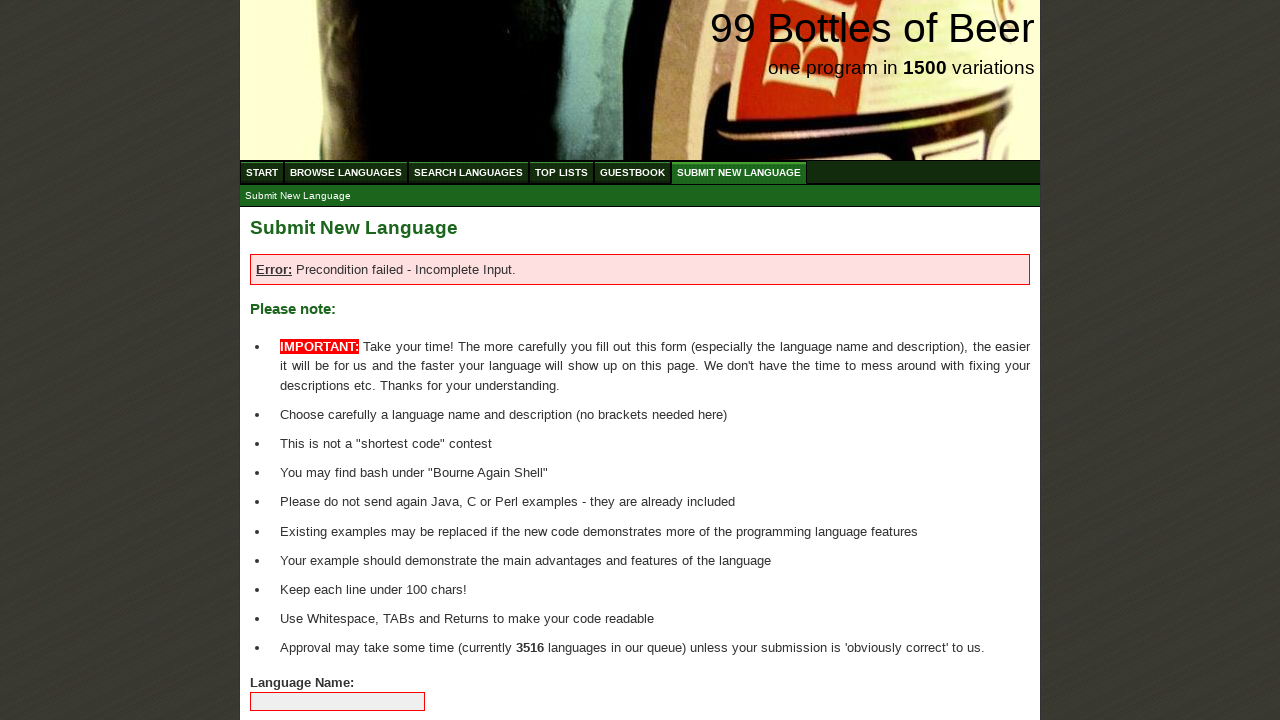

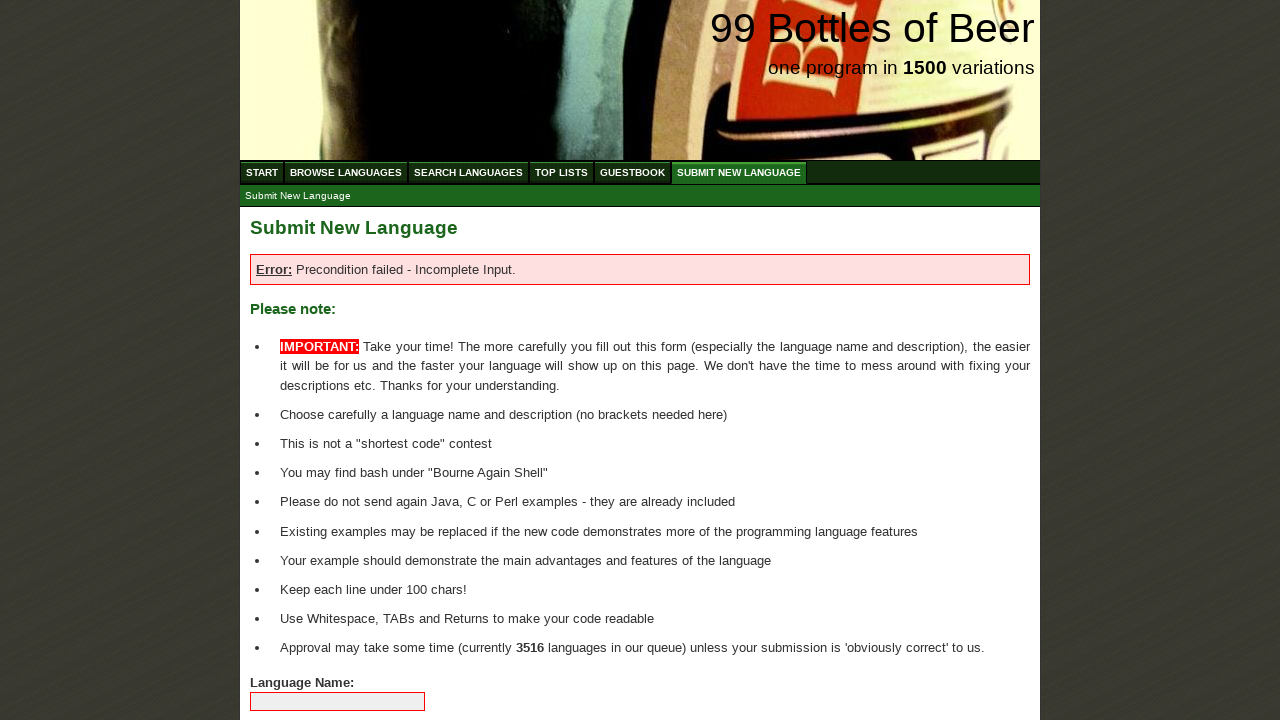